Tests automatic scrolling functionality by scrolling down and up the page using mouse wheel actions

Starting URL: https://testautomationpractice.blogspot.com/

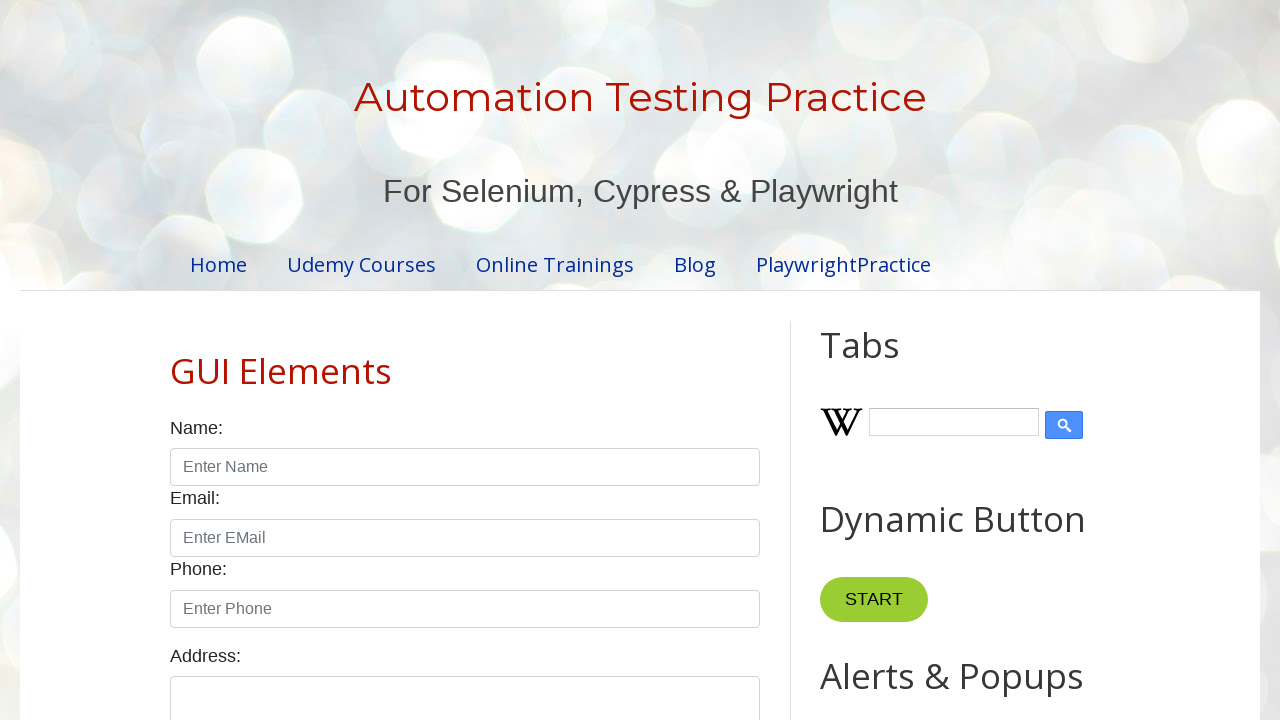

Scrolled down the page using mouse wheel
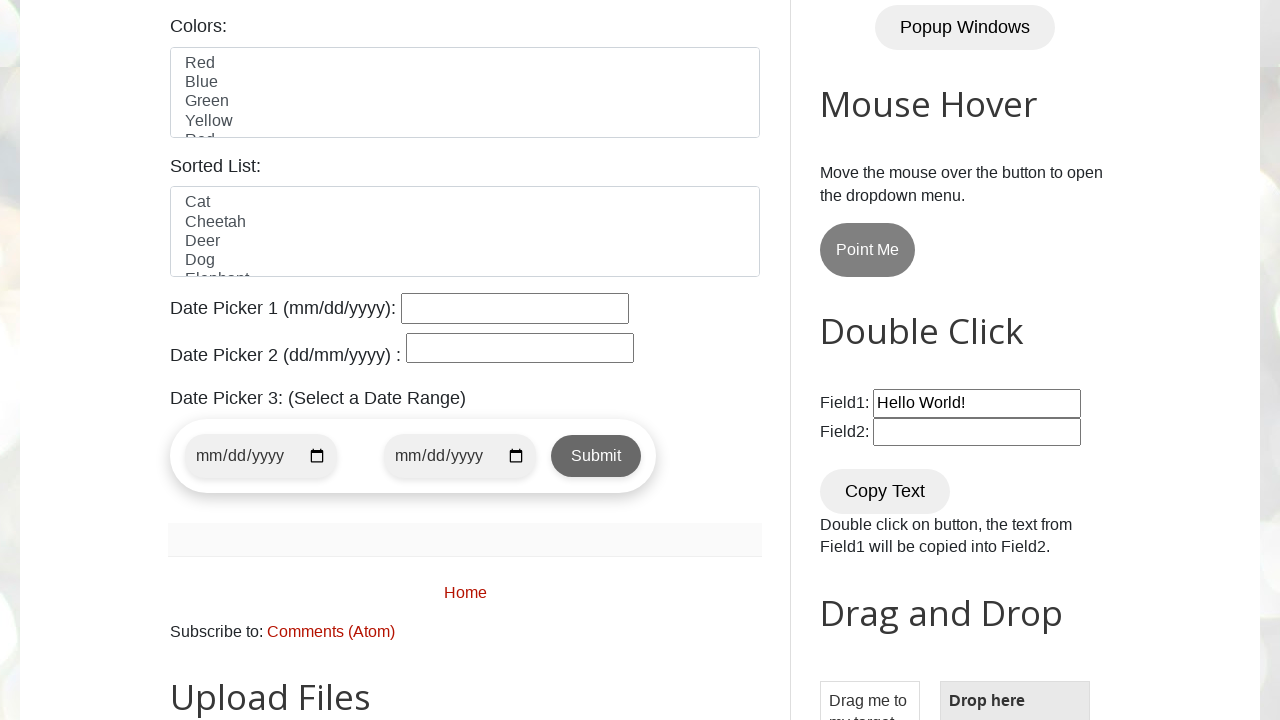

Scrolled down further using mouse wheel
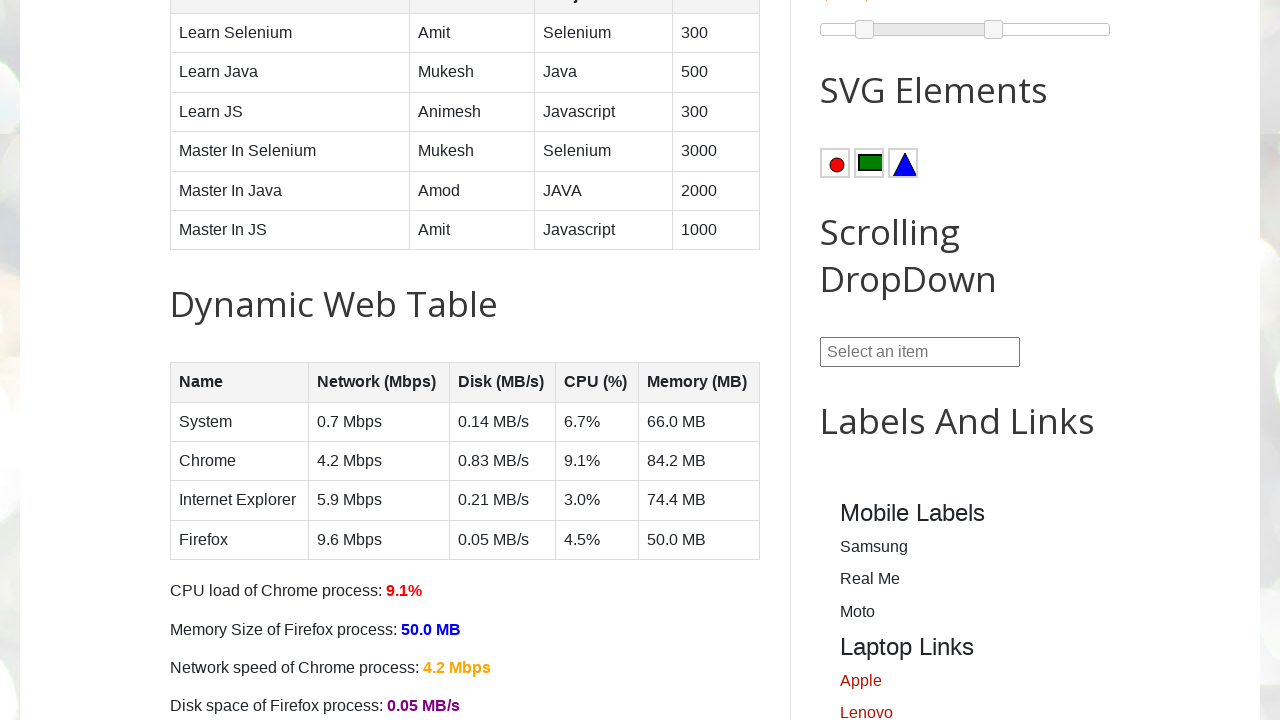

Scrolled up the page using mouse wheel
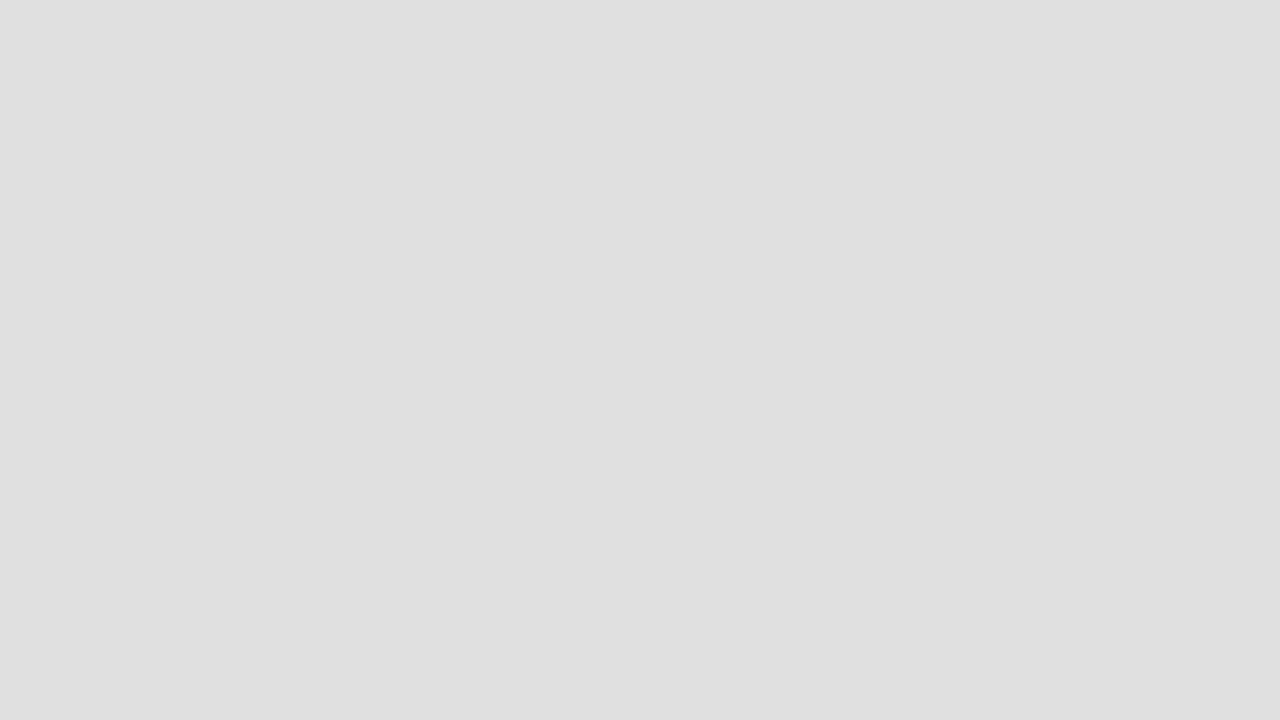

Scrolled up again to return to top of page
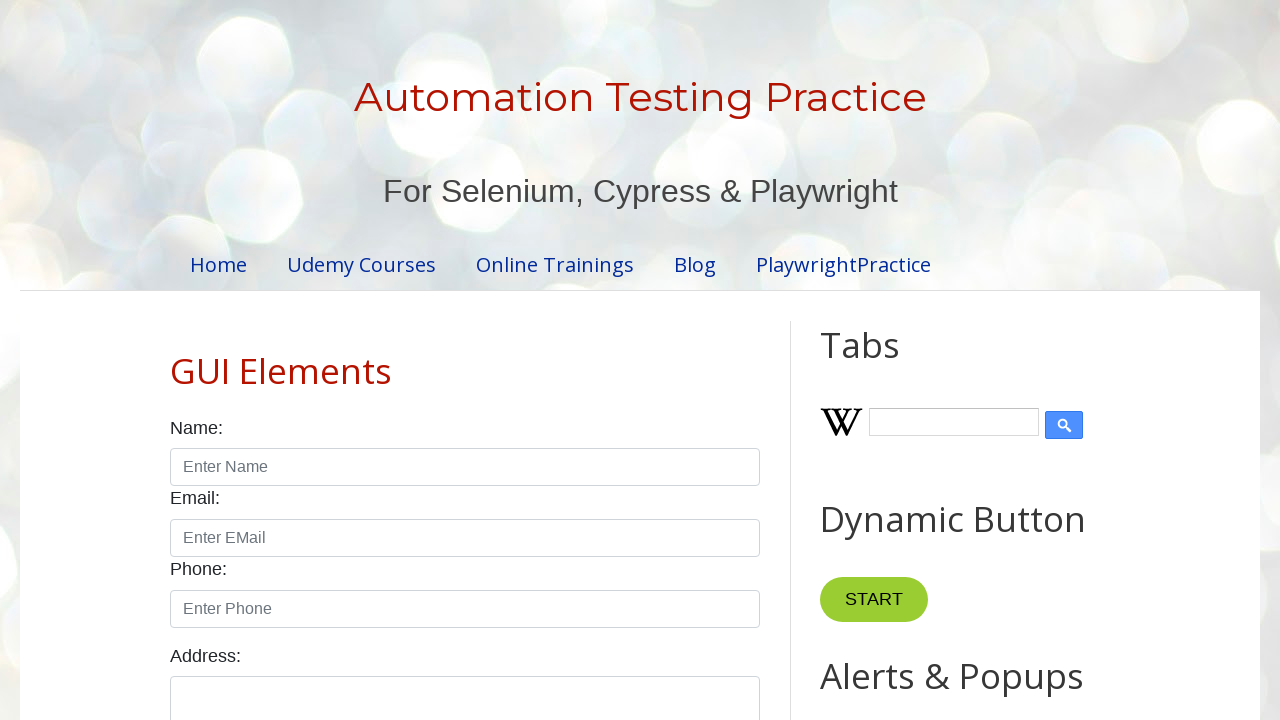

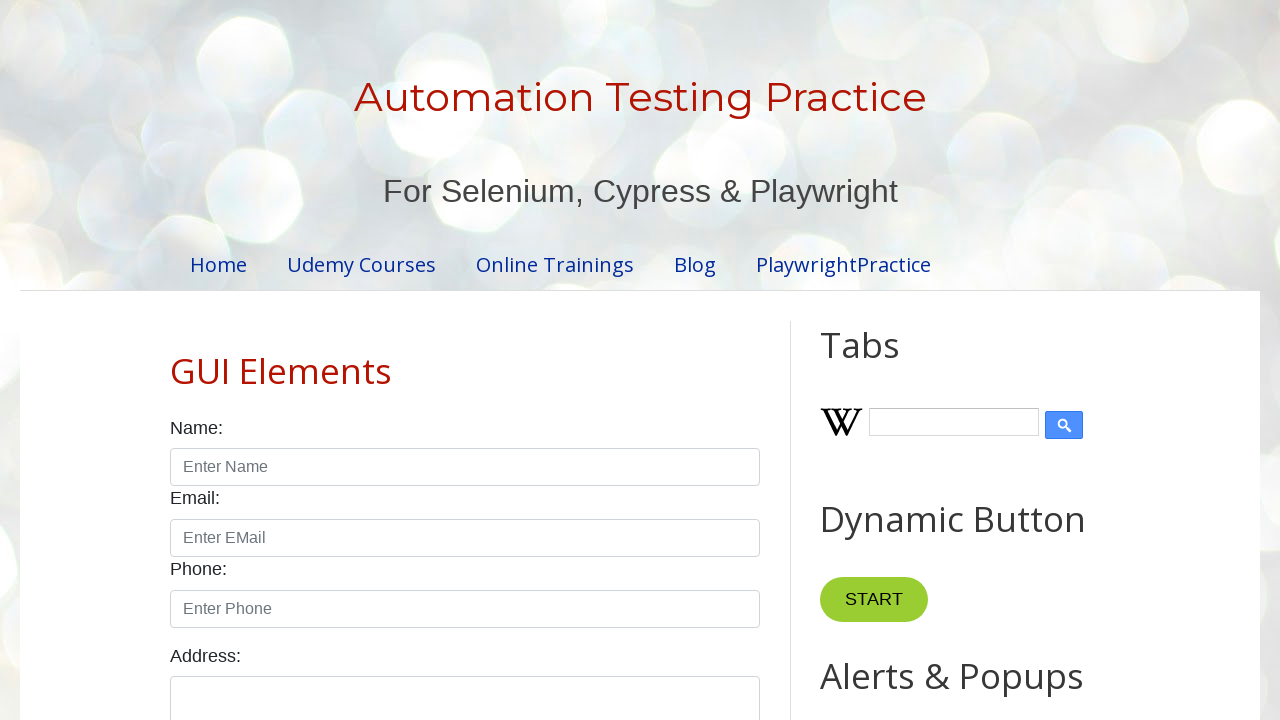